Tests the newspaper calendar functionality by clicking the calendar icon and verifying that the calendar widget appears

Starting URL: https://www.sport-express.ru/newspaper/

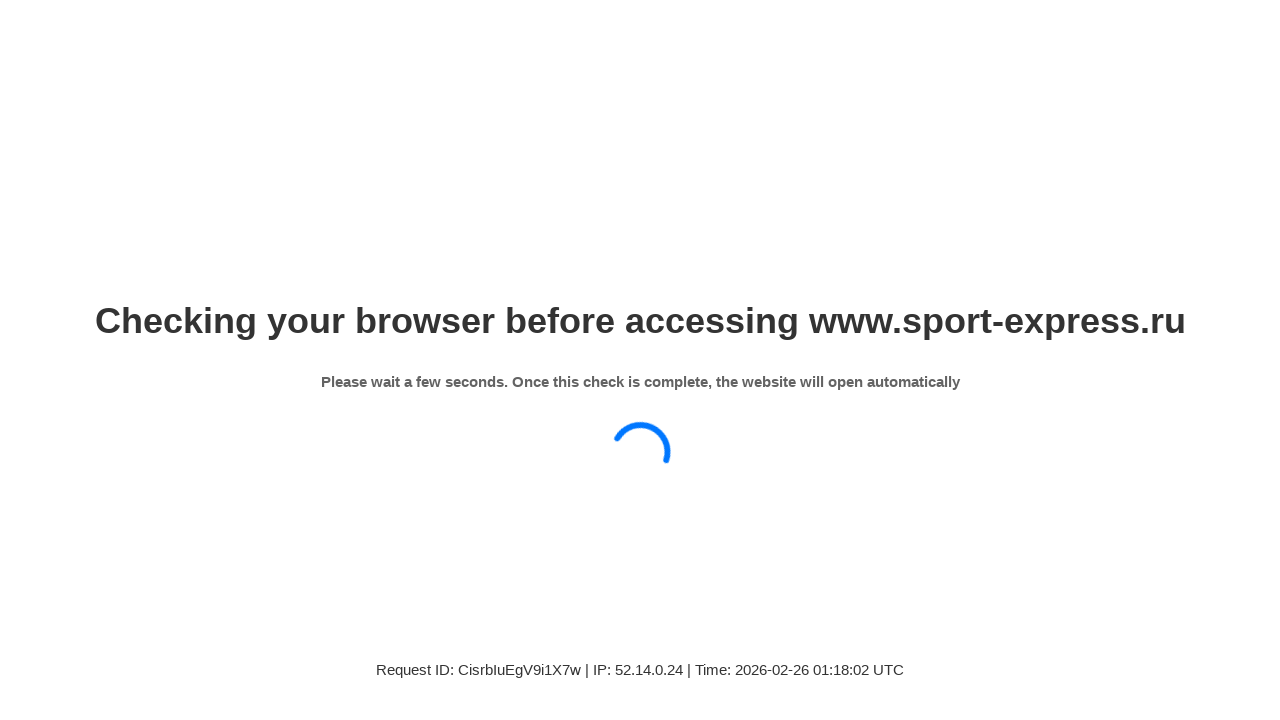

Clicked the calendar icon to open the calendar widget at (1045, 526) on span#calendar_icon
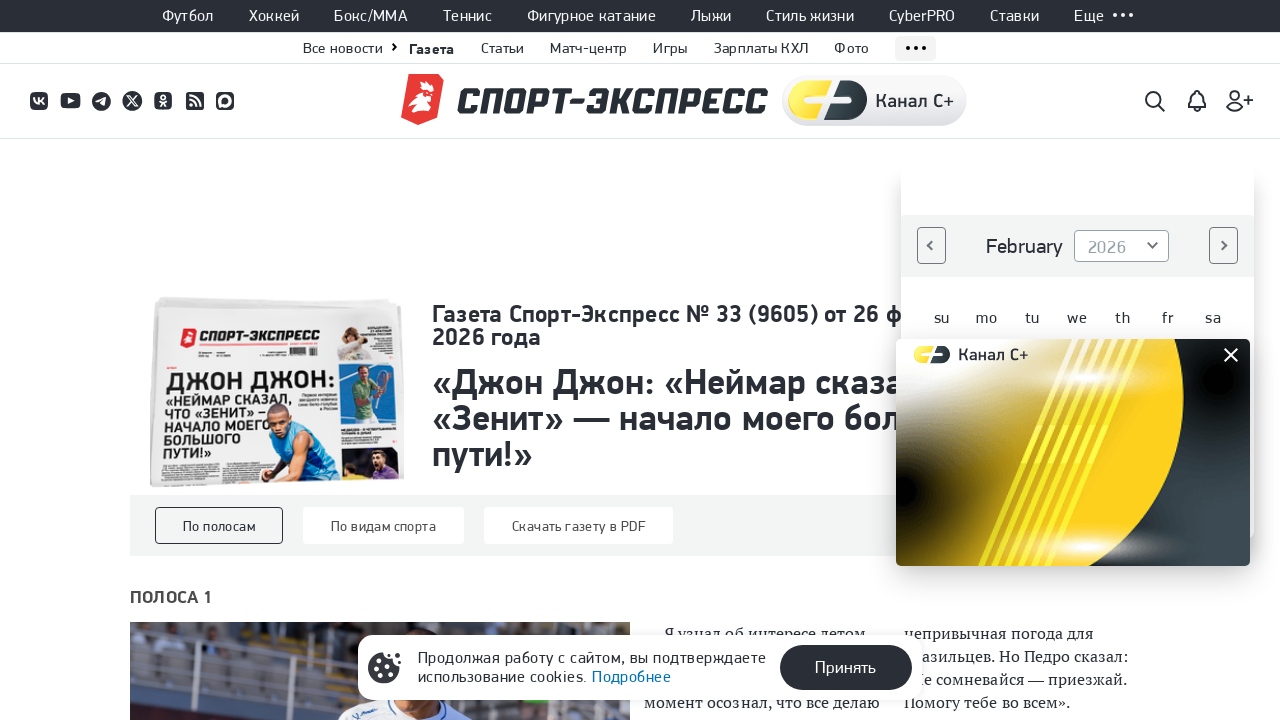

Calendar widget appeared and is now visible
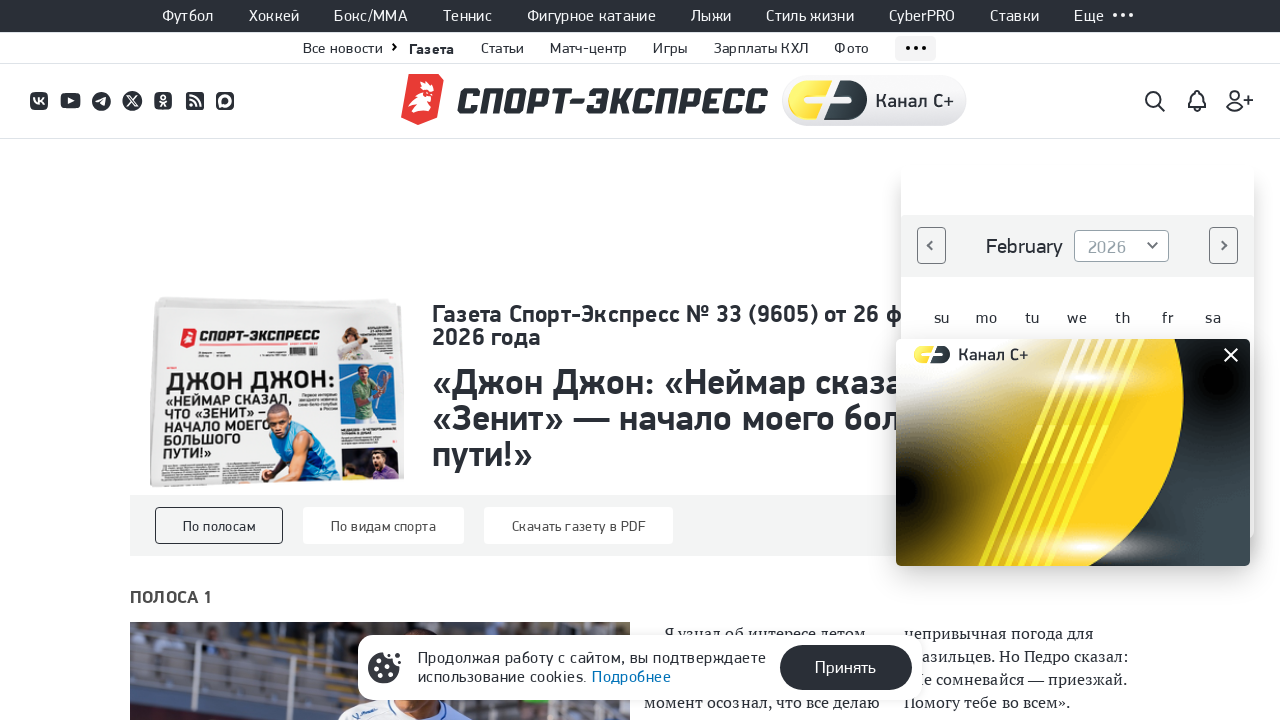

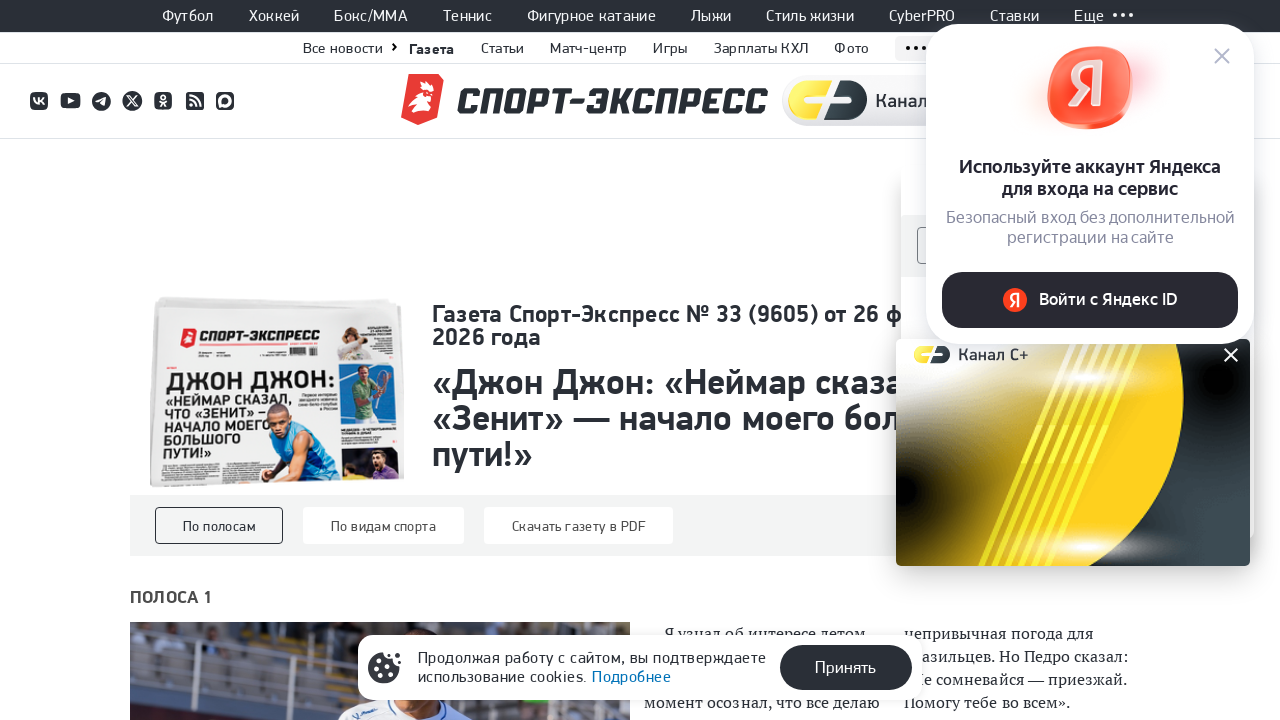